Tests the accessibility statement link on the GOV.UK homepage by clicking it and verifying navigation to the accessibility page

Starting URL: https://www.gov.uk

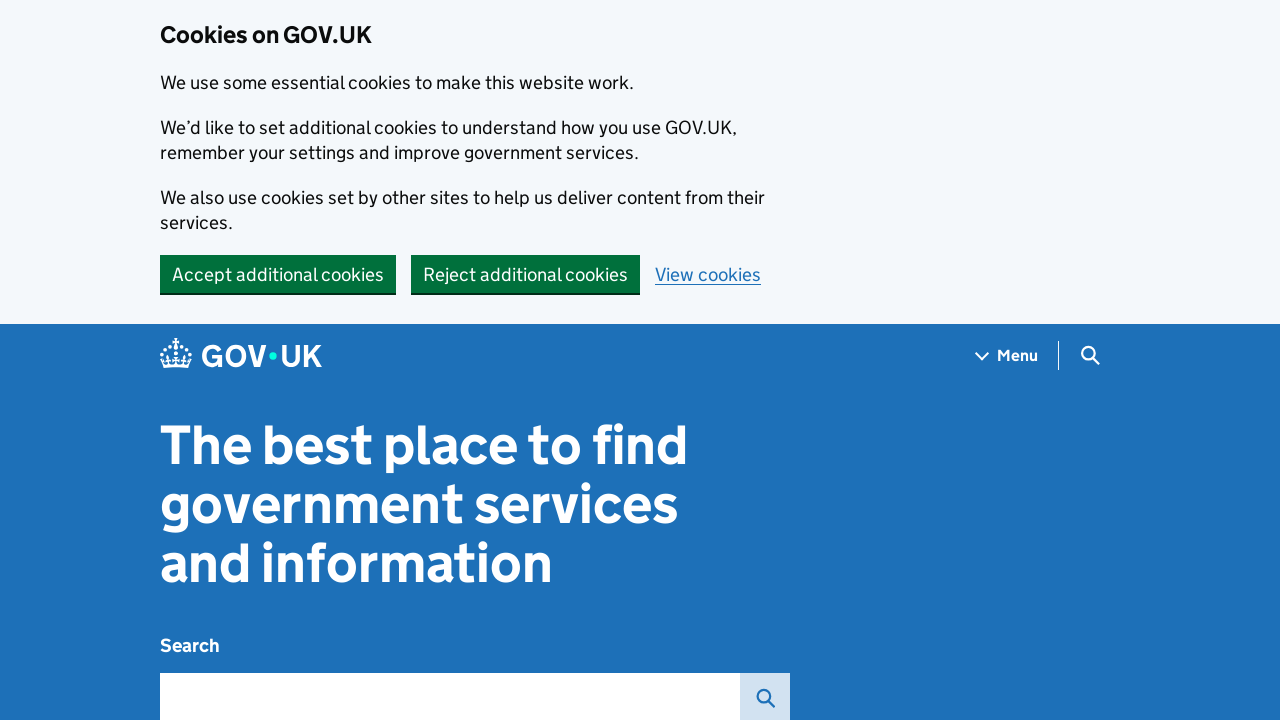

Clicked on the Accessibility statement link at (480, 533) on text=Accessibility statement
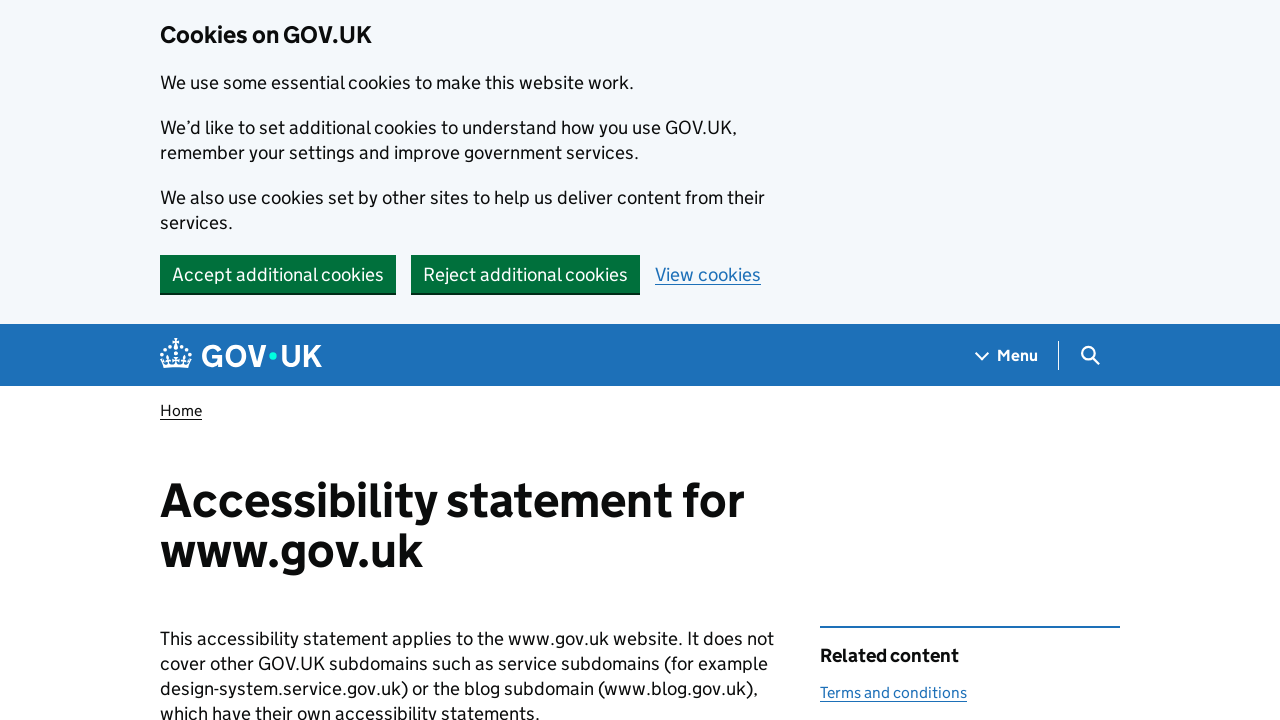

Navigated to the accessibility statement page
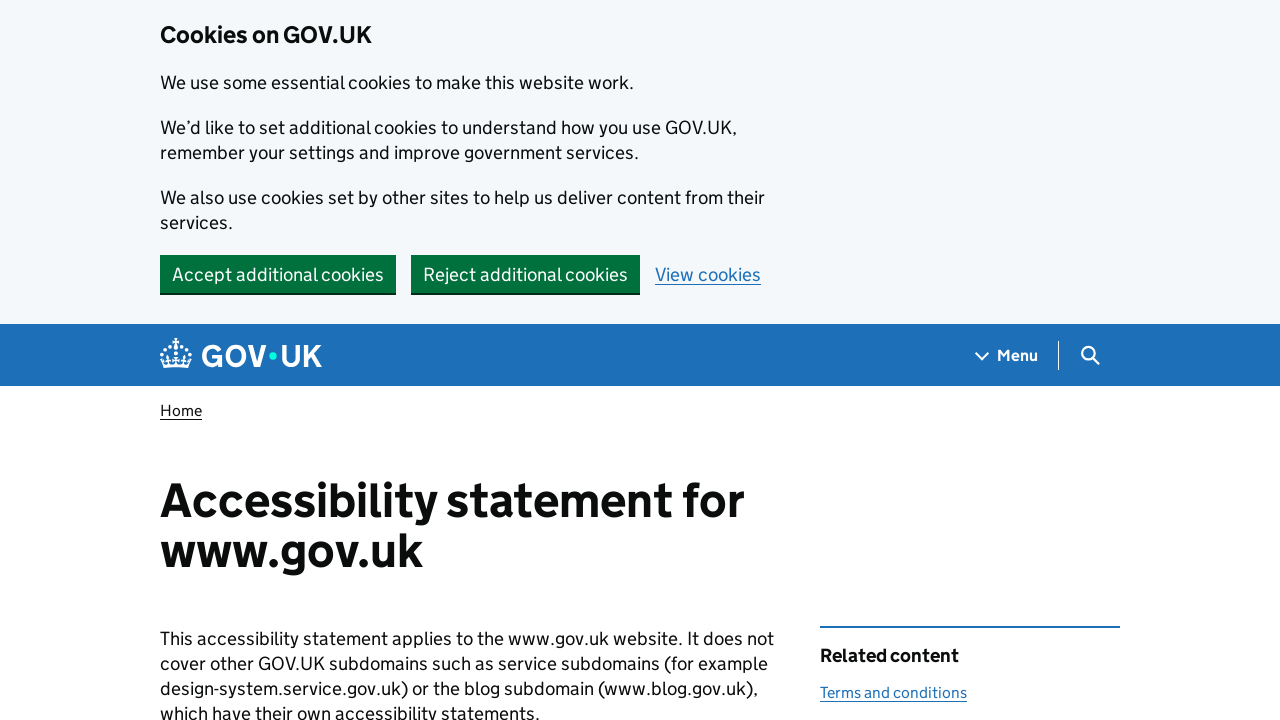

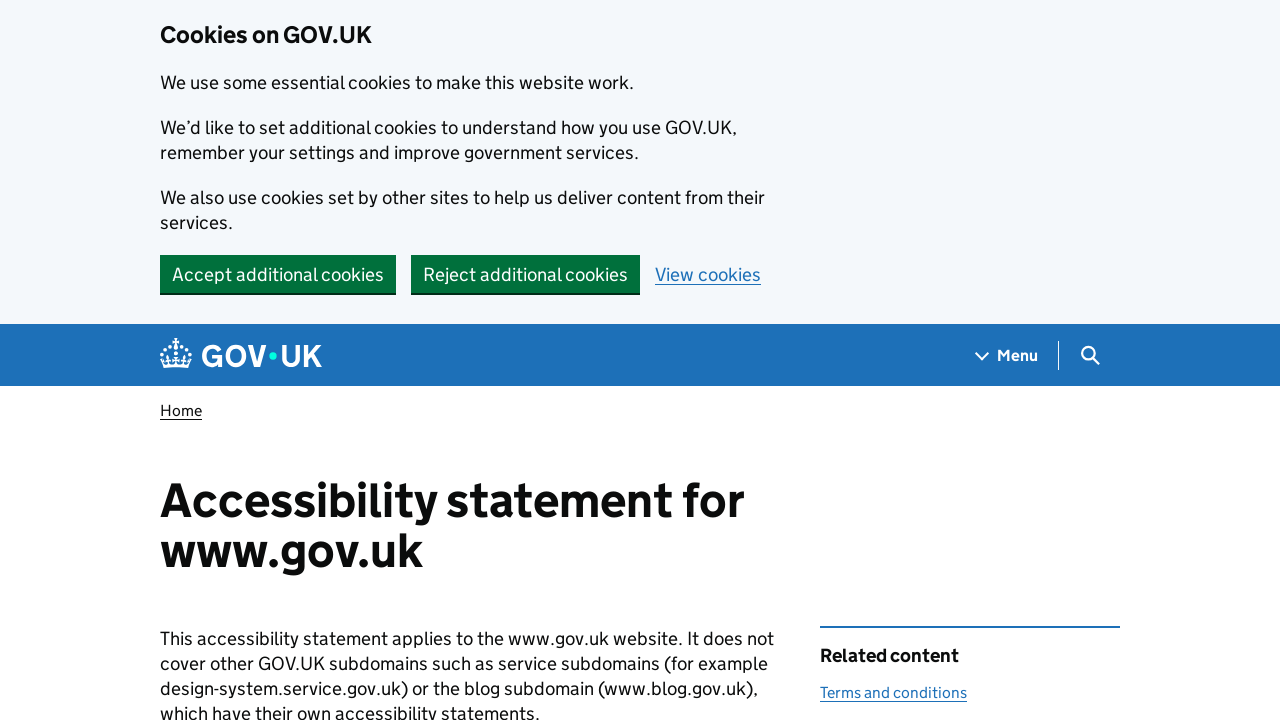